Tests form validation page by filling contact name, phone number, selecting payment option and interacting with date picker

Starting URL: https://practice.expandtesting.com/form-validation

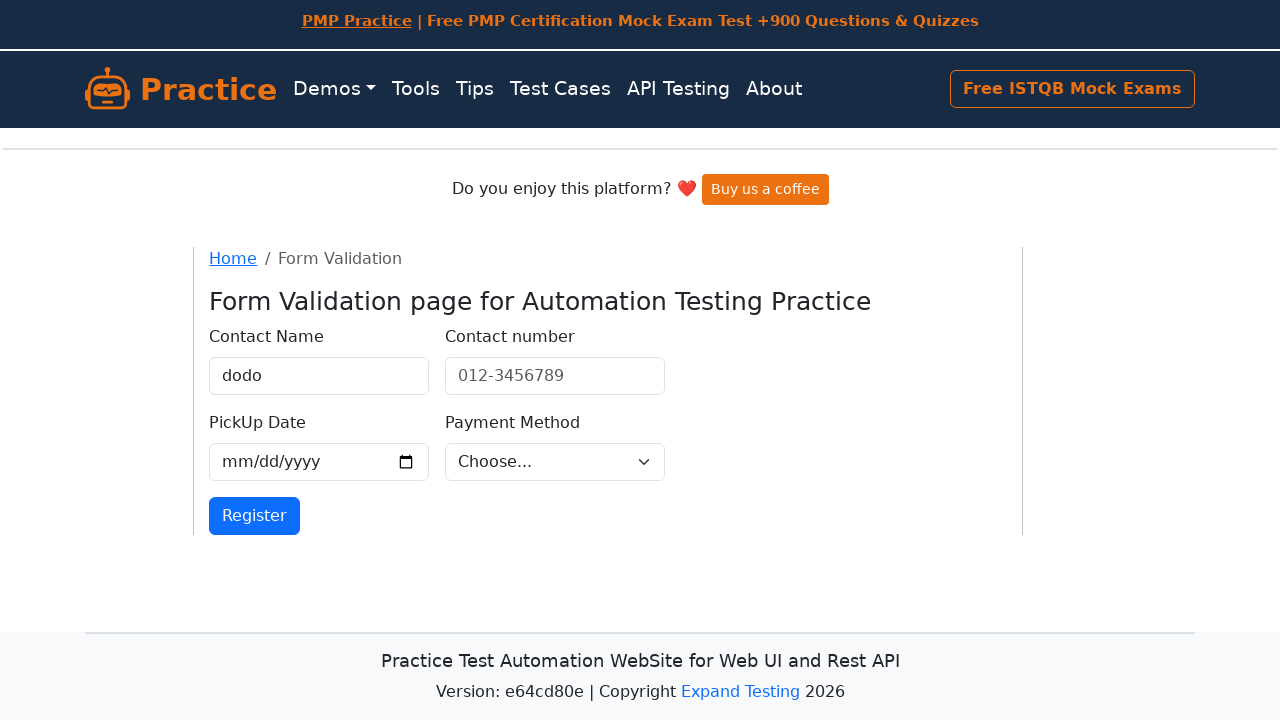

Cleared the Contact Name field on input[name='ContactName']
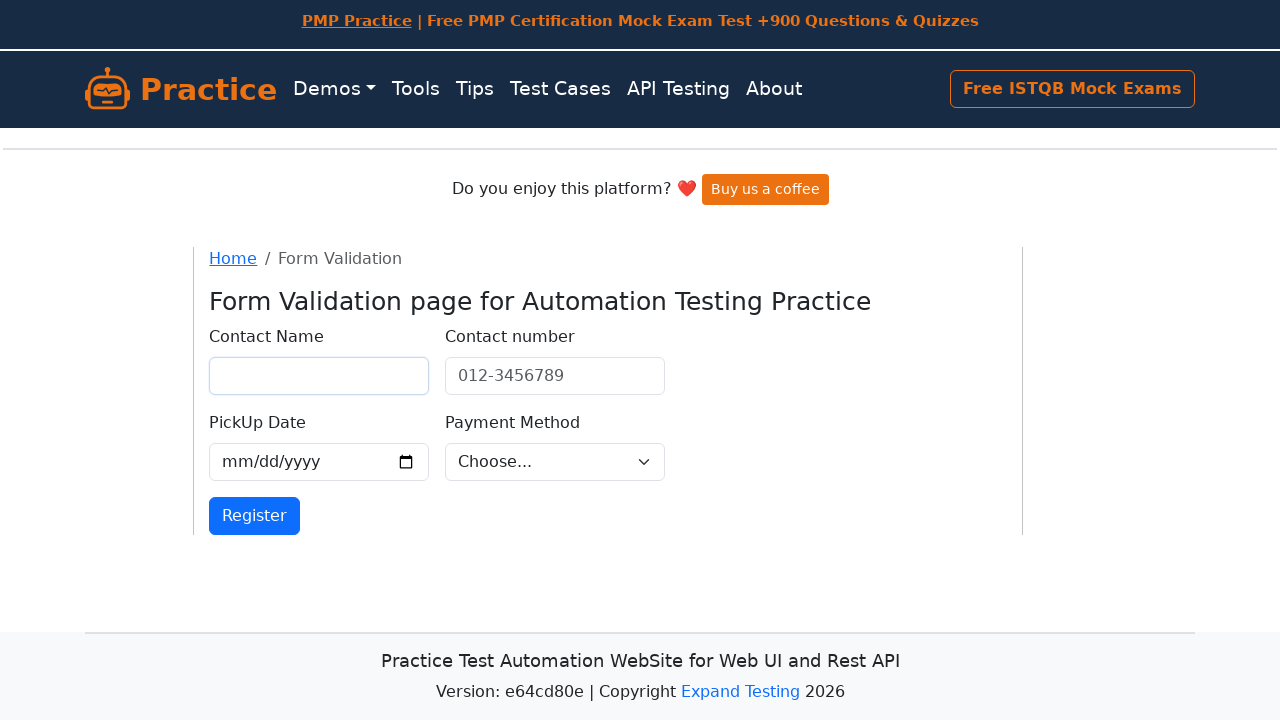

Filled Contact Name field with 'Saikat Das' on input[name='ContactName']
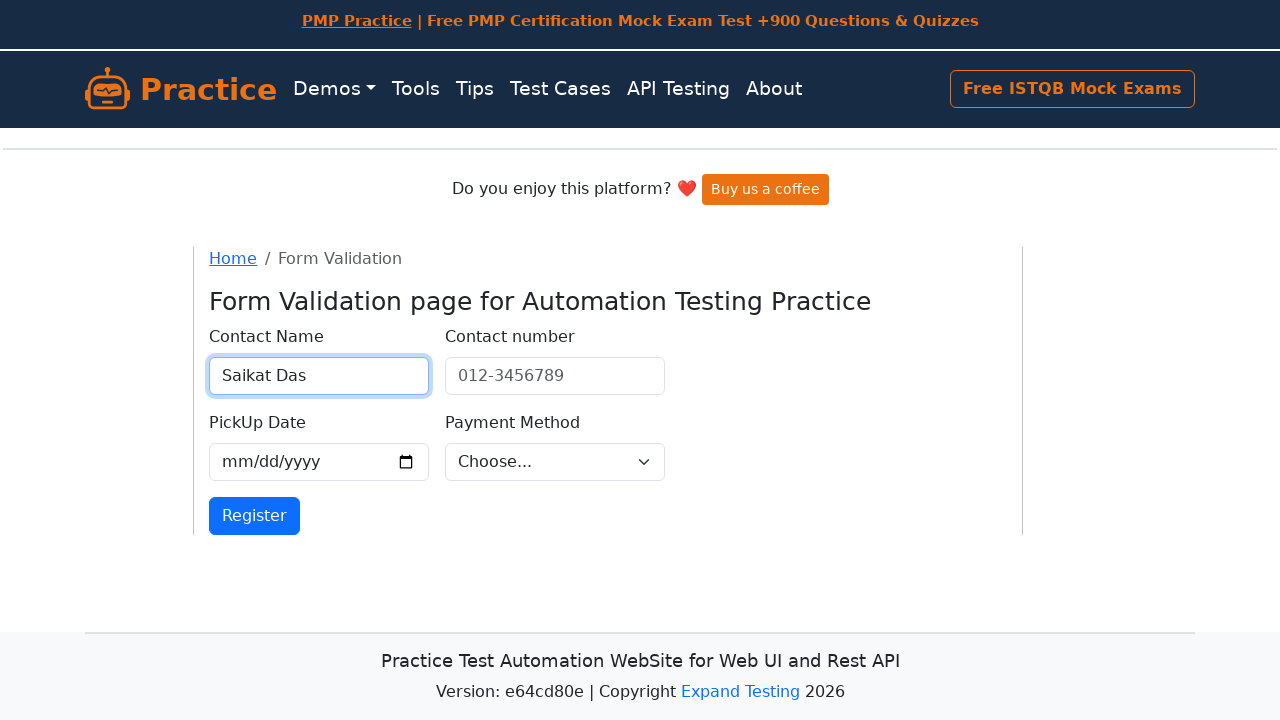

Cleared the contact number field on input[name='contactnumber']
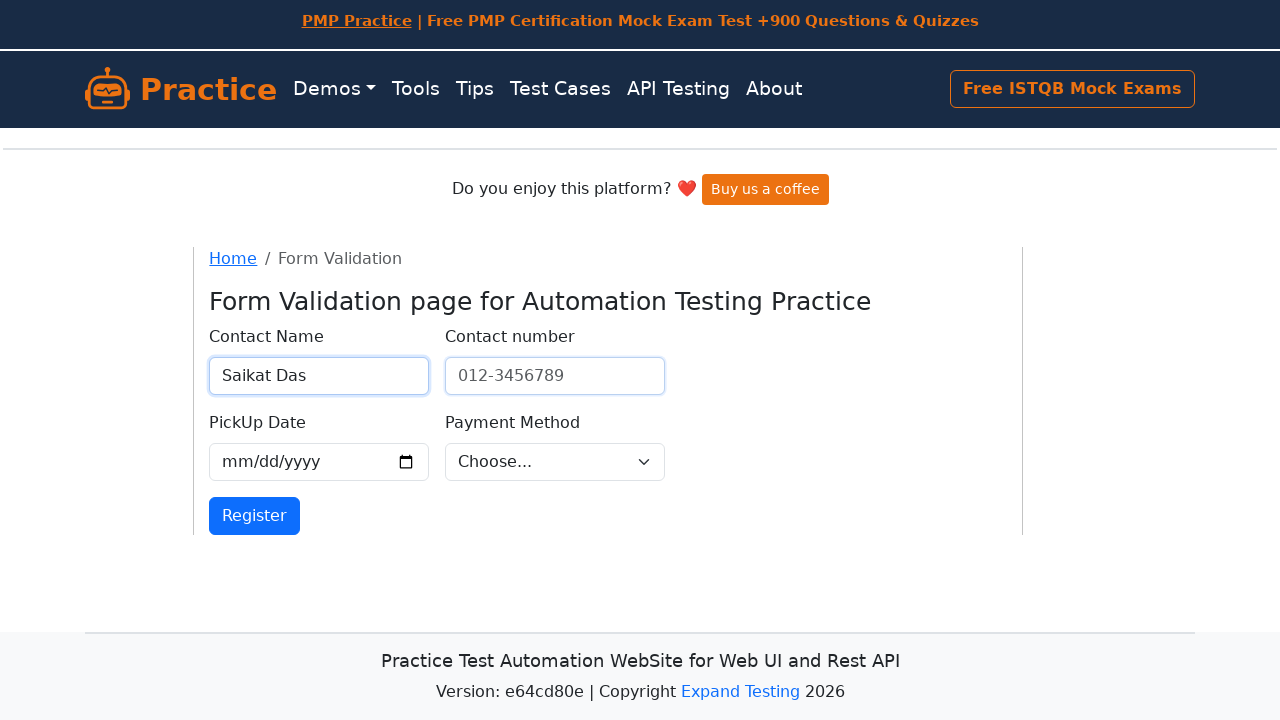

Filled contact number field with '9851617612' on input[name='contactnumber']
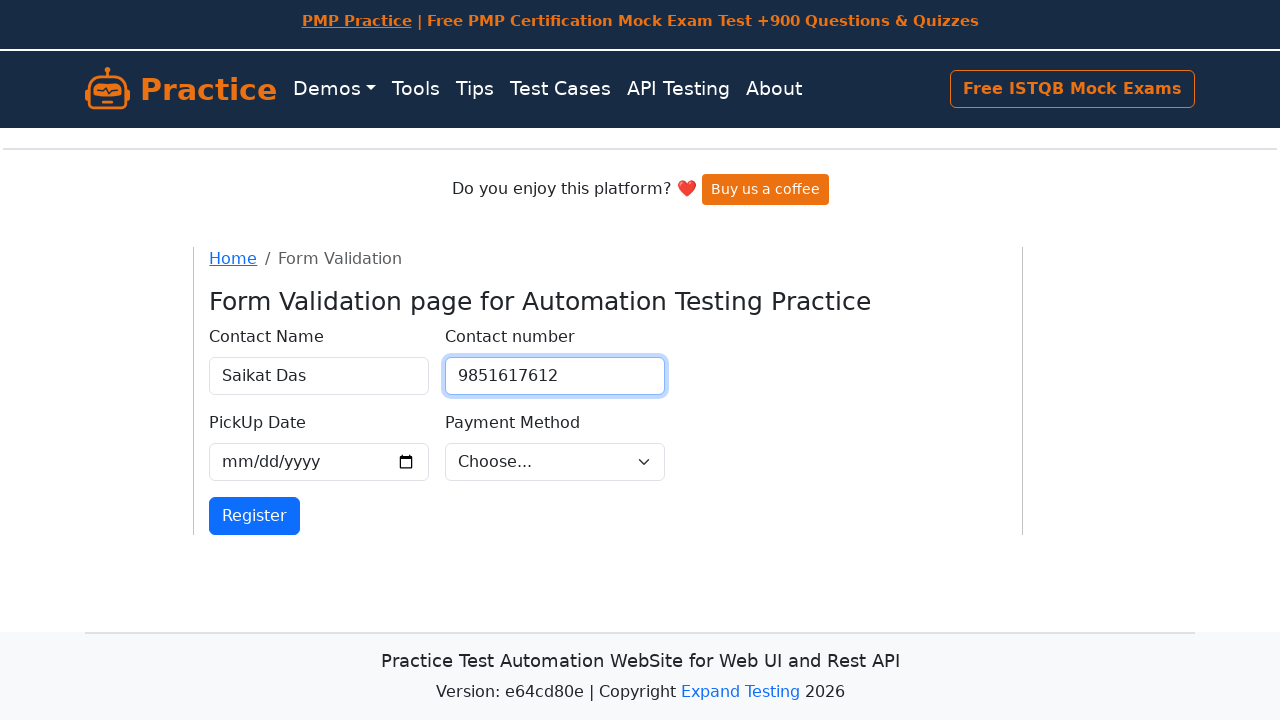

Selected 'cash on delivery' payment option from dropdown on .form-select
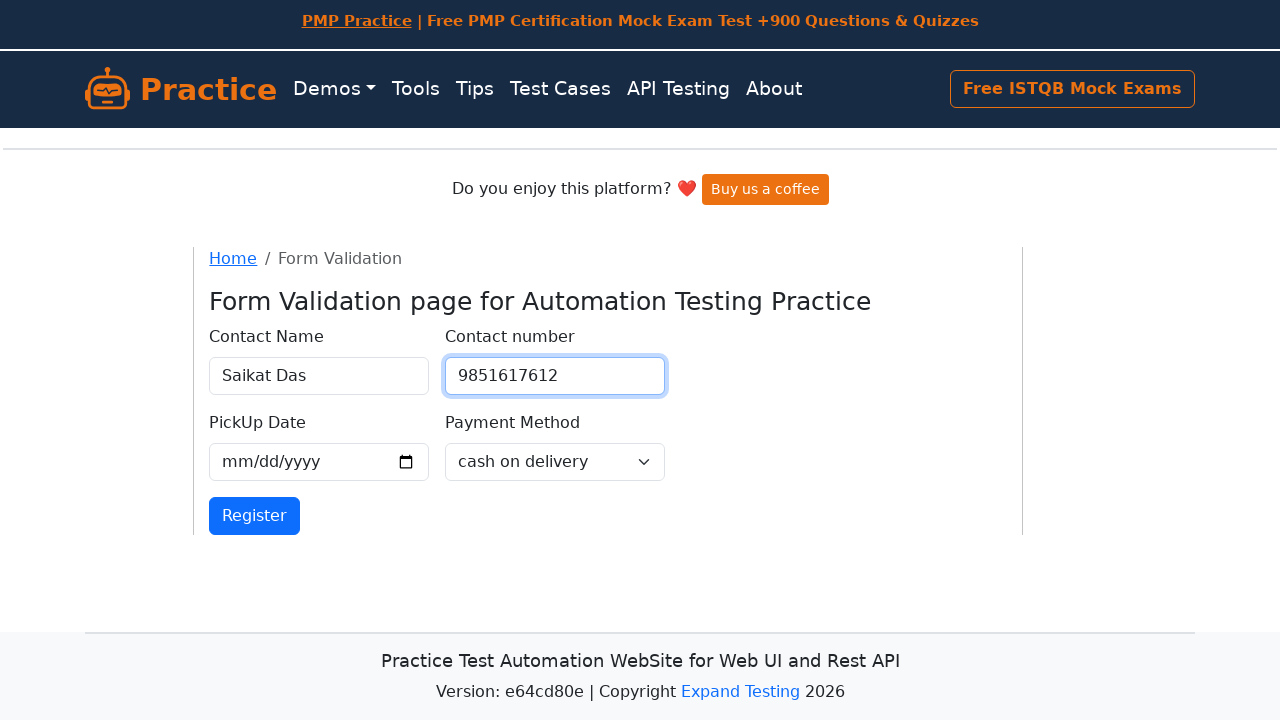

Clicked on the pickup date field to open date picker at (319, 462) on input[name='pickupdate']
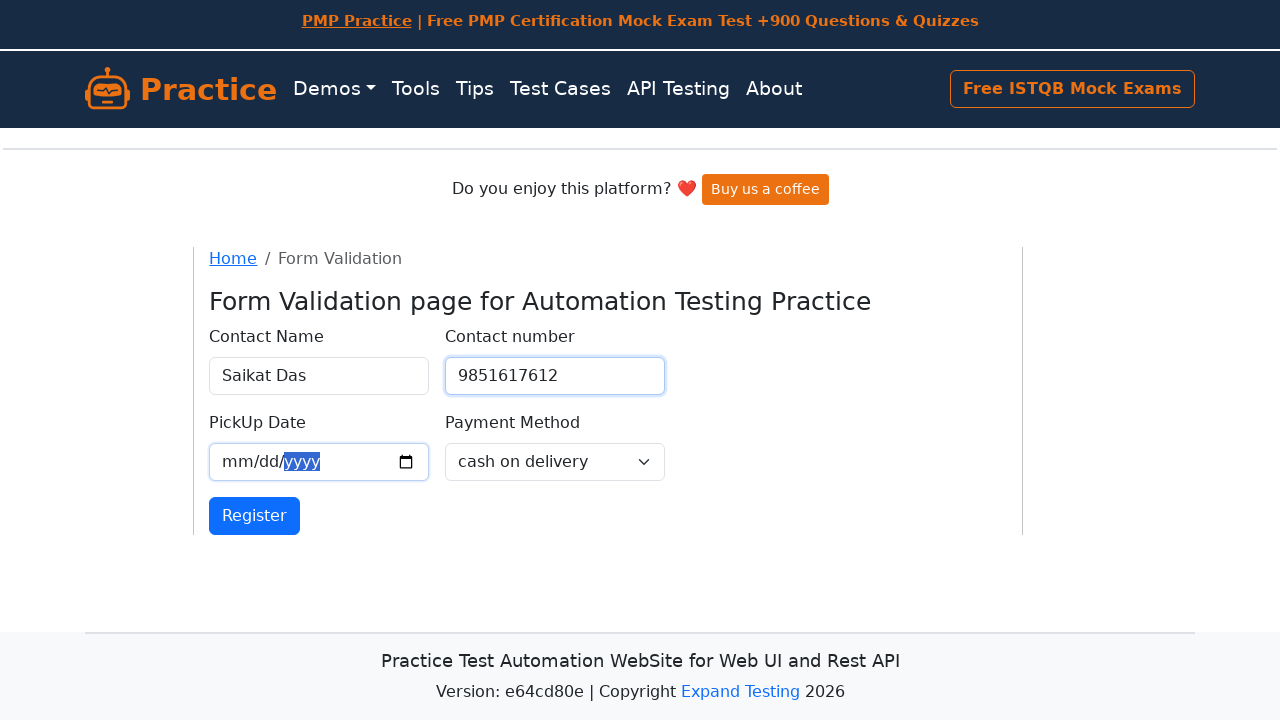

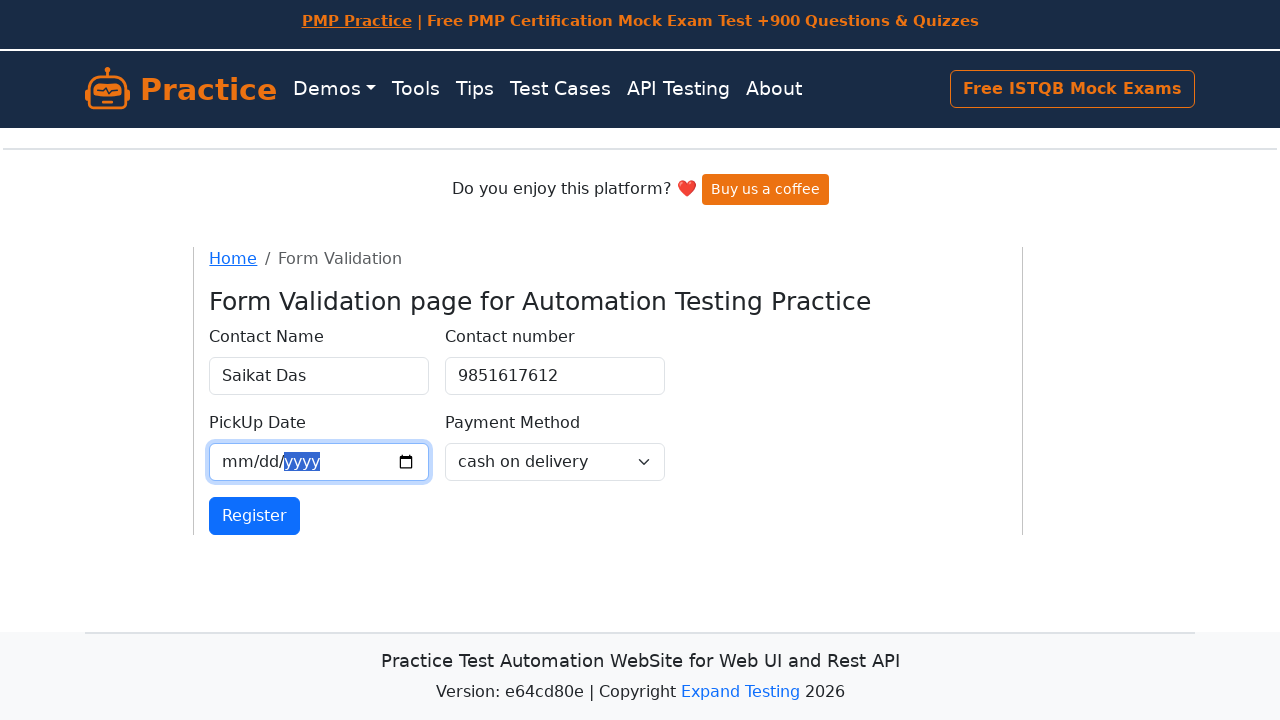